Tests canceling an edit by pressing Escape while on the All filter view

Starting URL: https://todomvc4tasj.herokuapp.com/

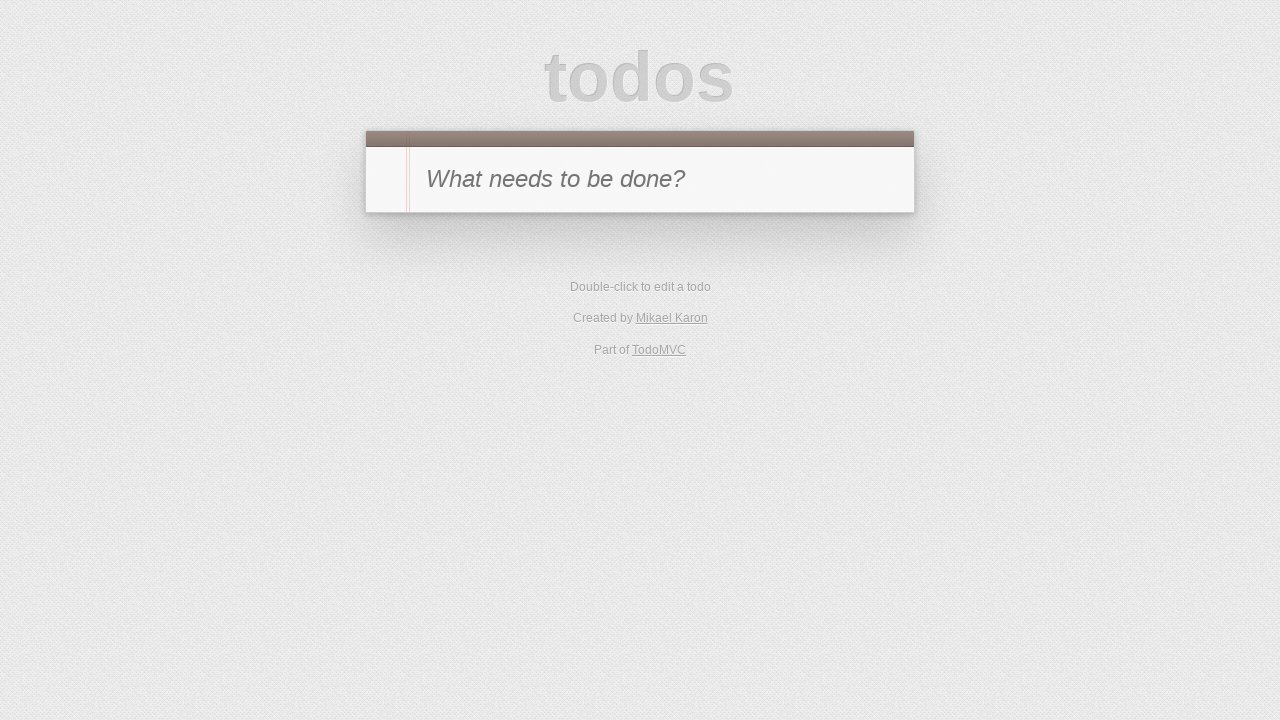

Set up localStorage with one active task titled '1'
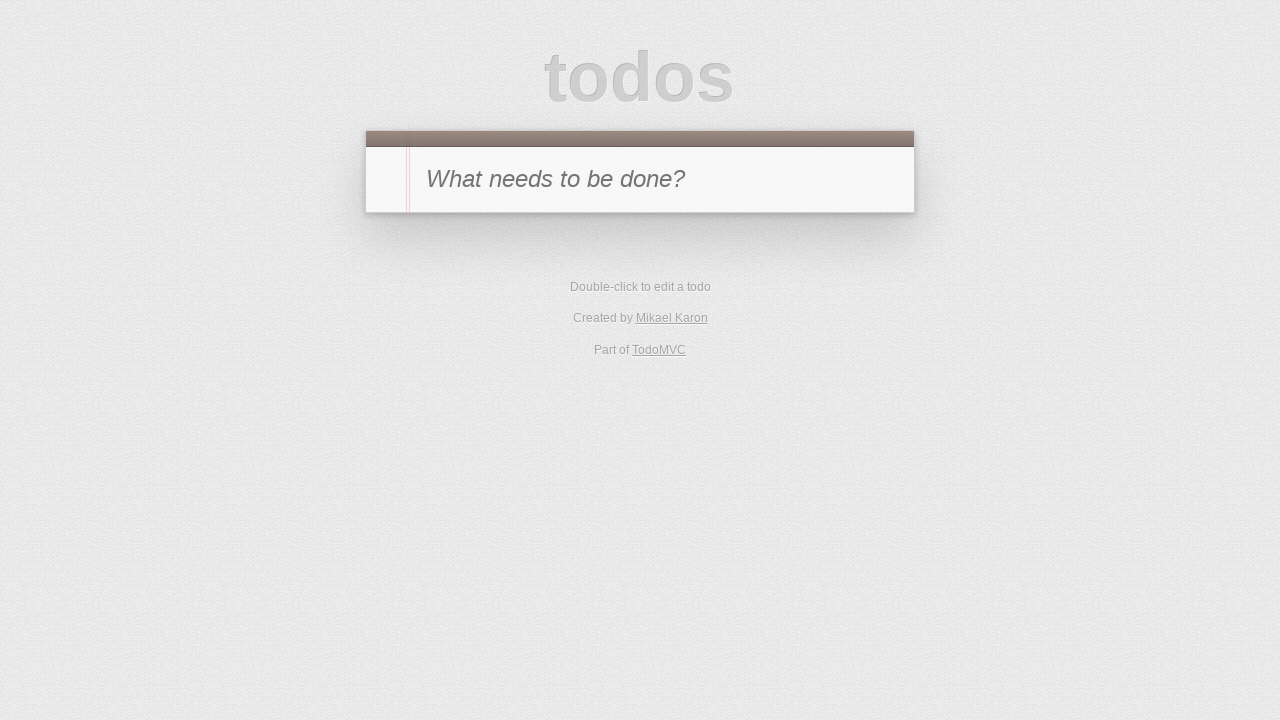

Reloaded page to load task from localStorage
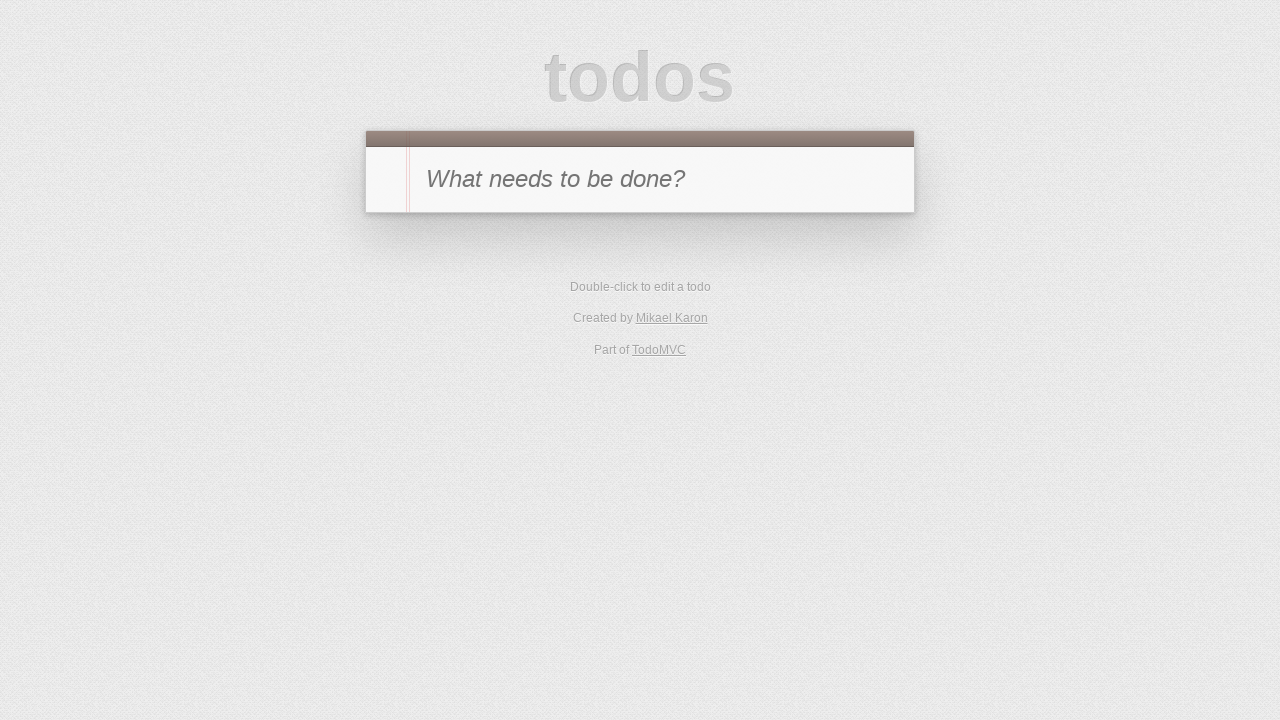

Double-clicked task to enter edit mode at (640, 242) on #todo-list li:has-text('1')
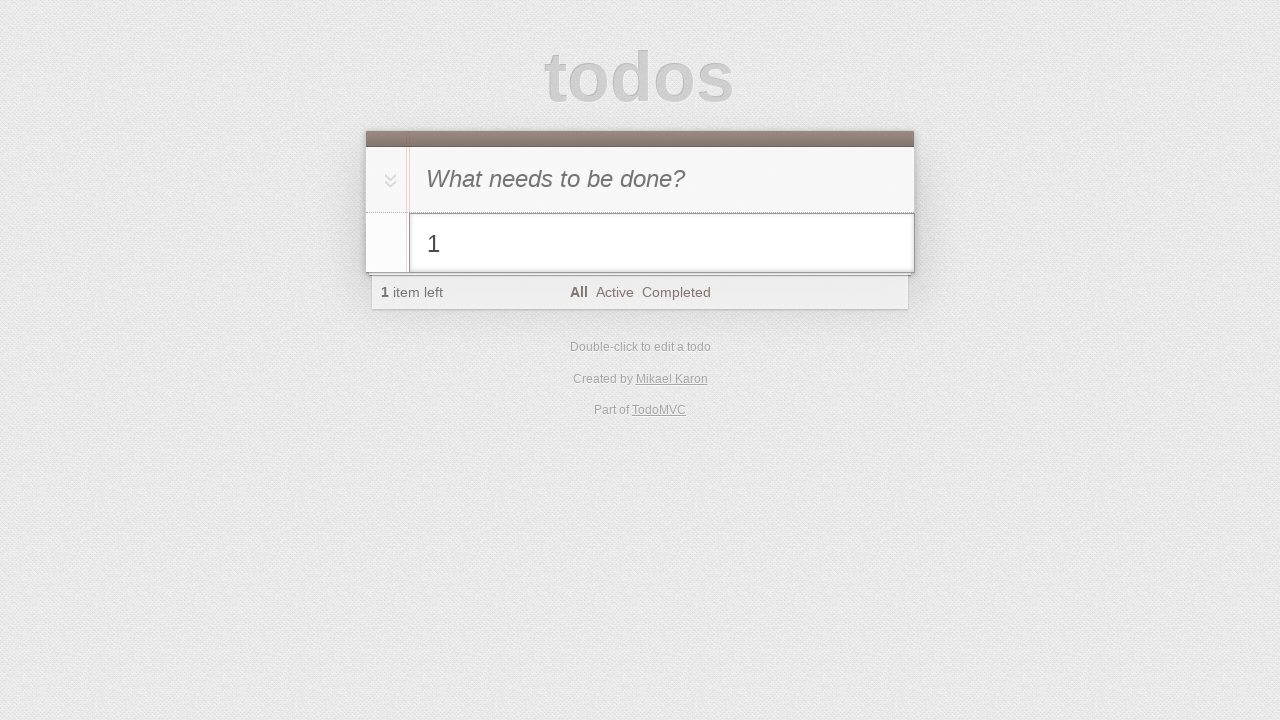

Filled edit field with new text '1 cancel edit' on #todo-list li.editing .edit
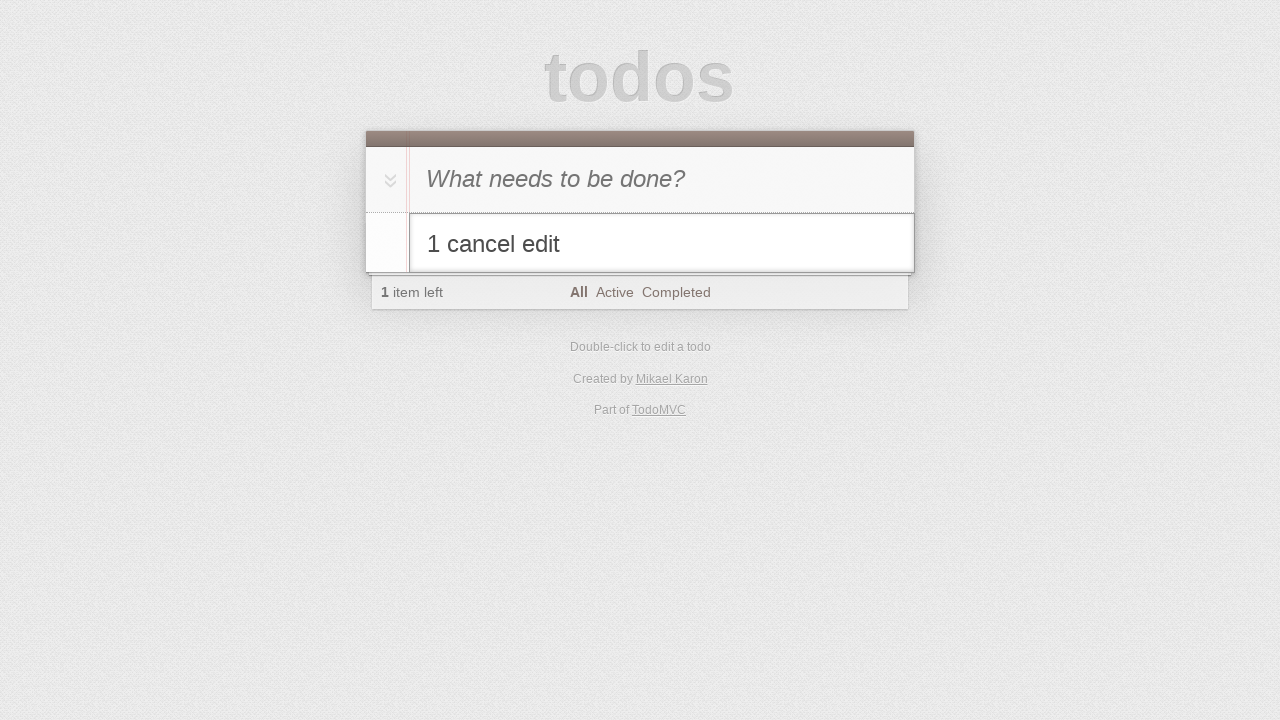

Pressed Escape to cancel edit on #todo-list li.editing .edit
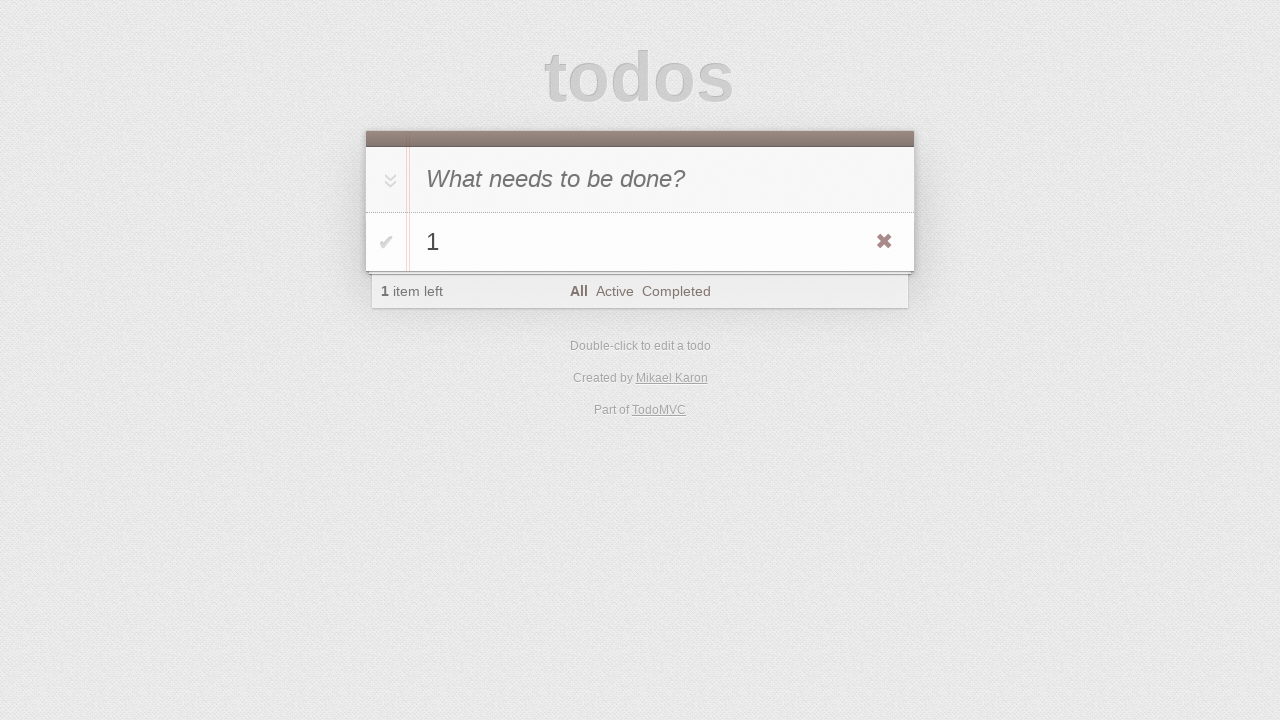

Verified that task still displays original text '1' after canceling edit
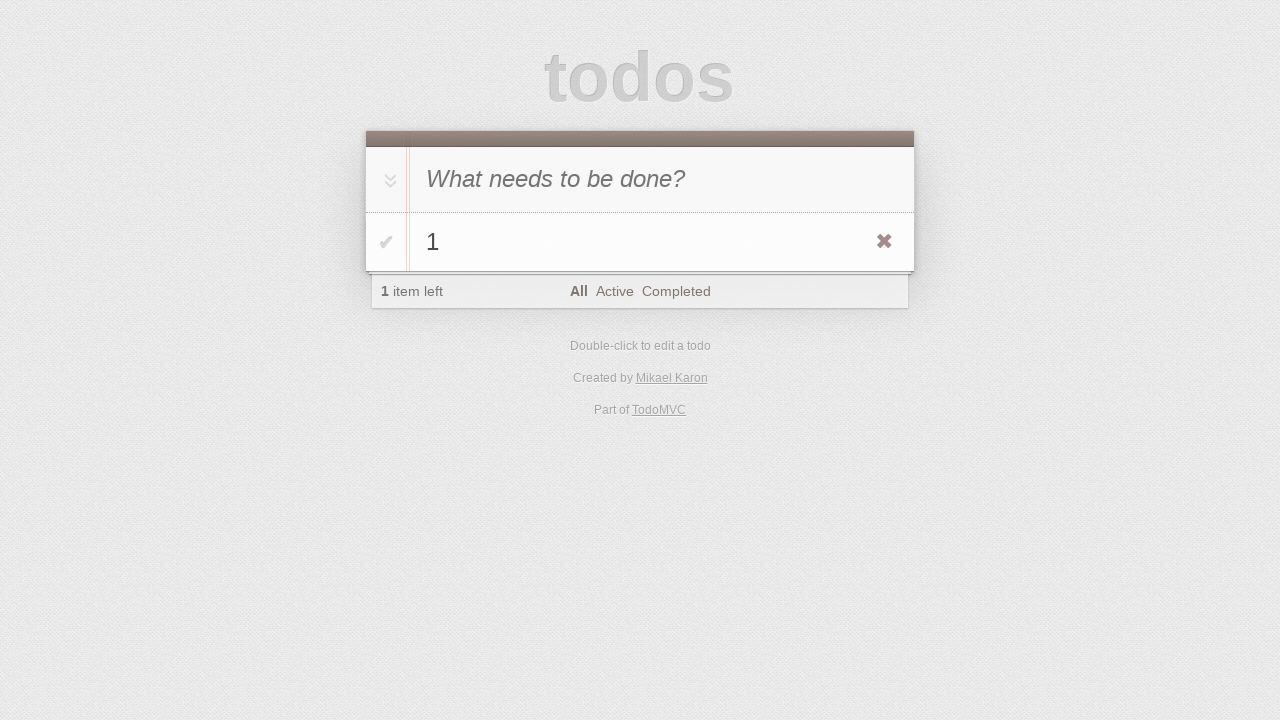

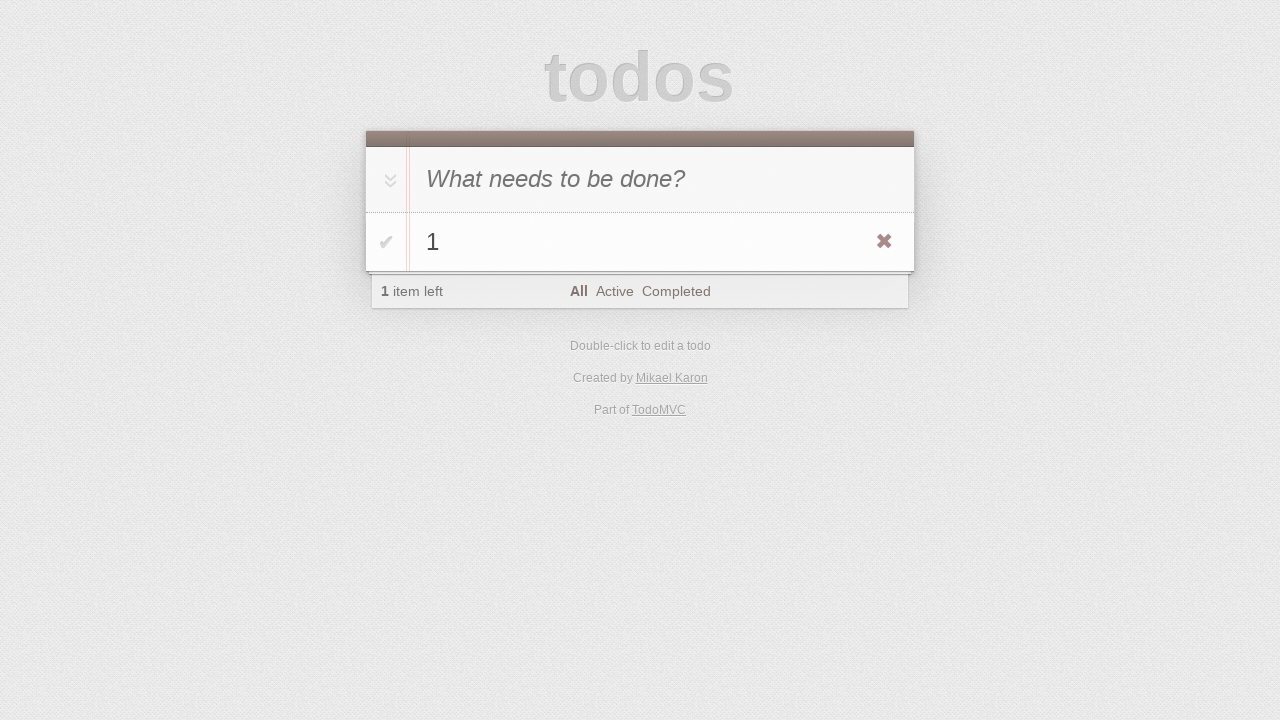